Tests drag and drop functionality on jQuery UI demo page by dragging an element and dropping it onto a target, then verifying the drop was successful

Starting URL: https://jqueryui.com/droppable/

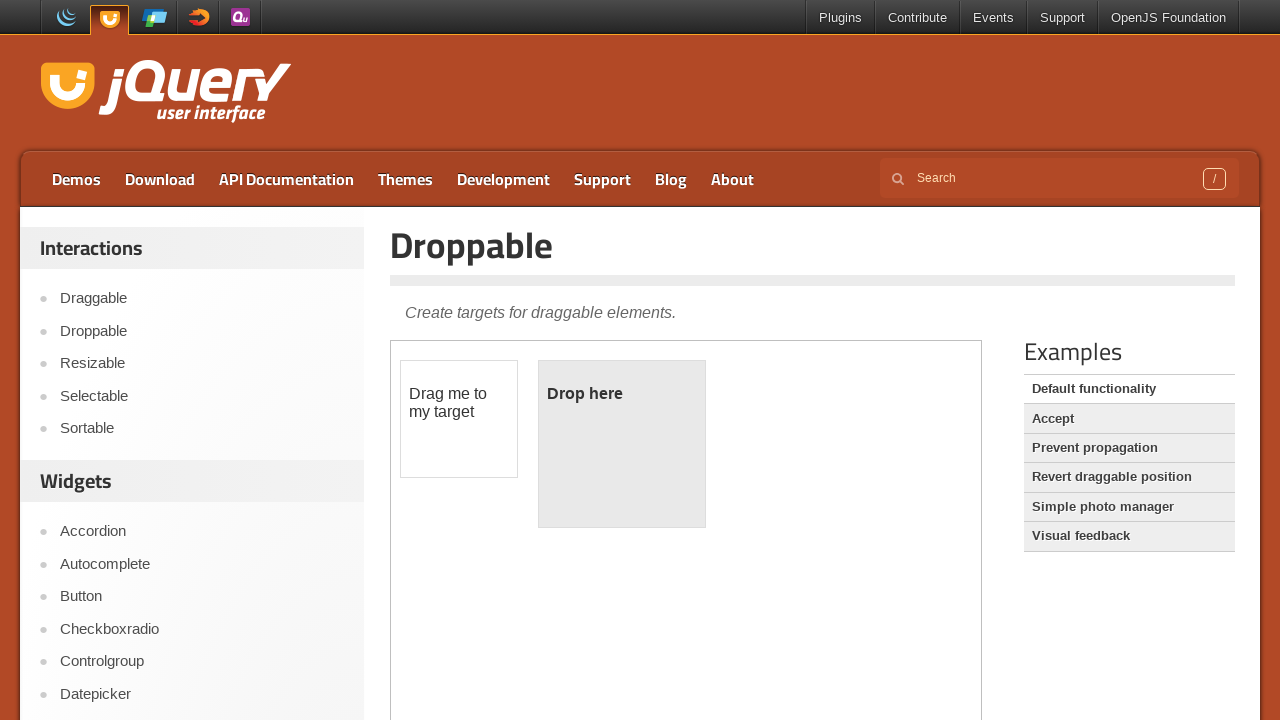

Located the droppable demo iframe
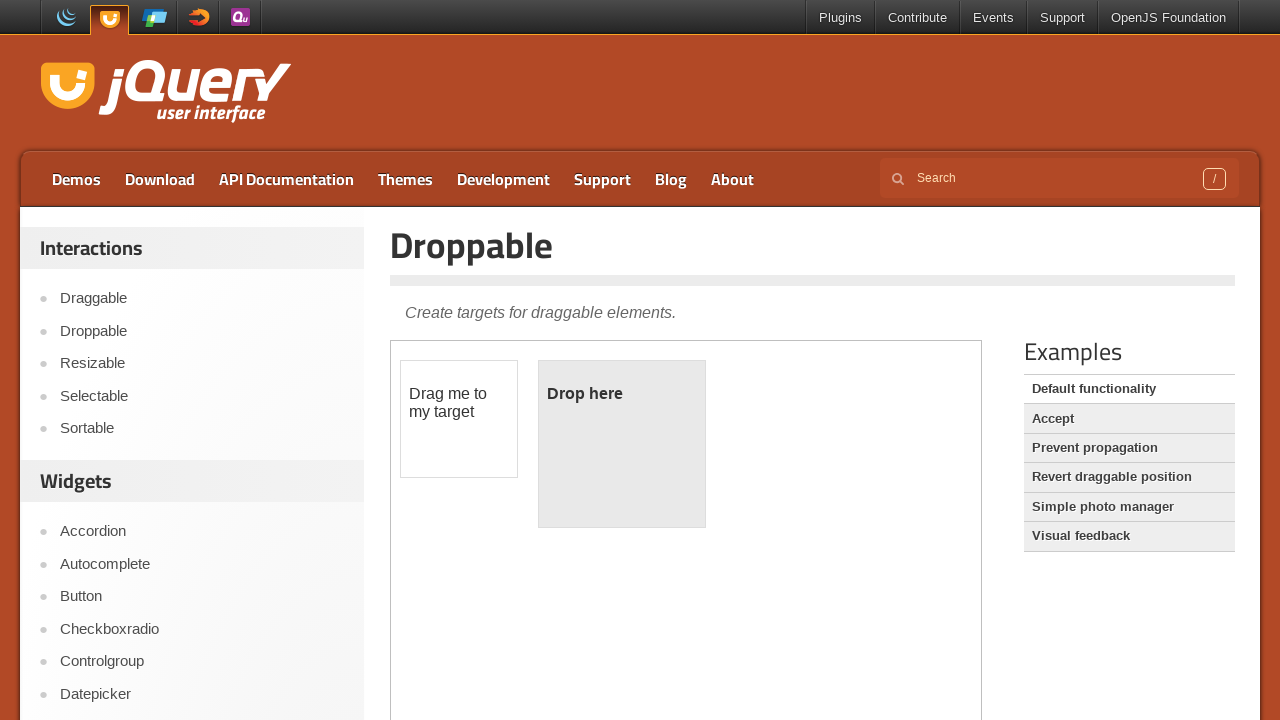

Located the draggable element
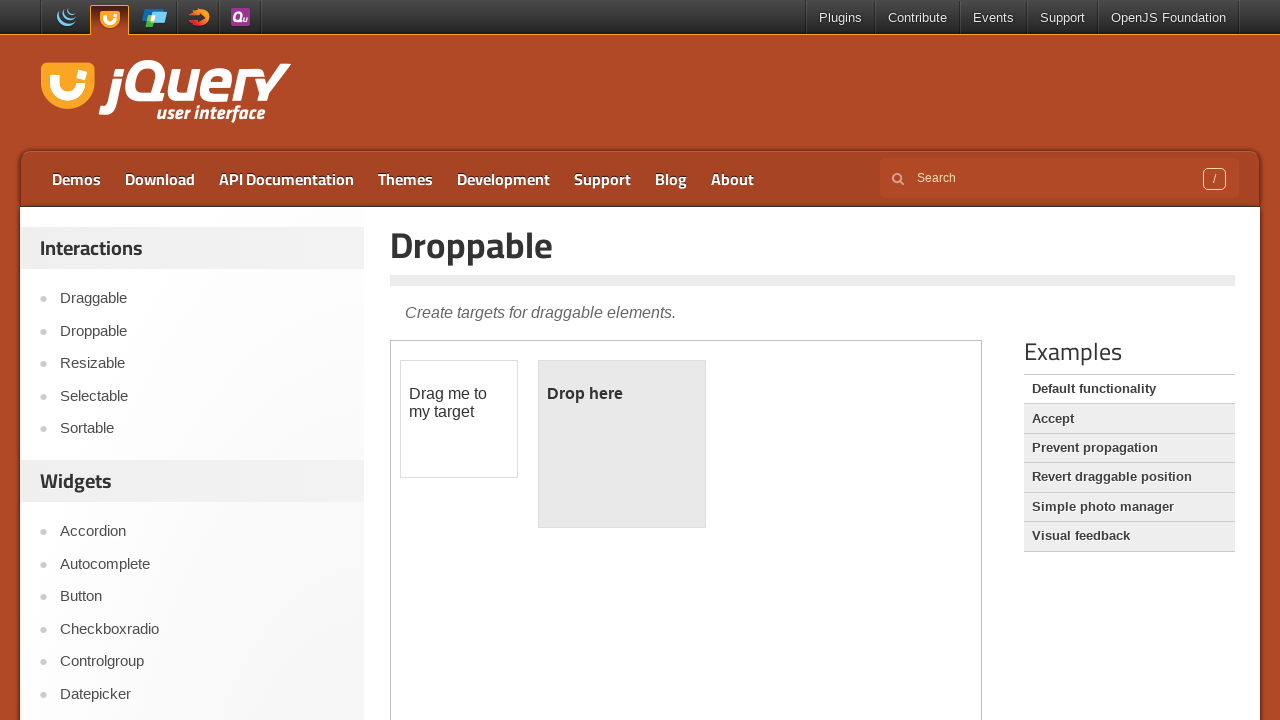

Located the droppable target element
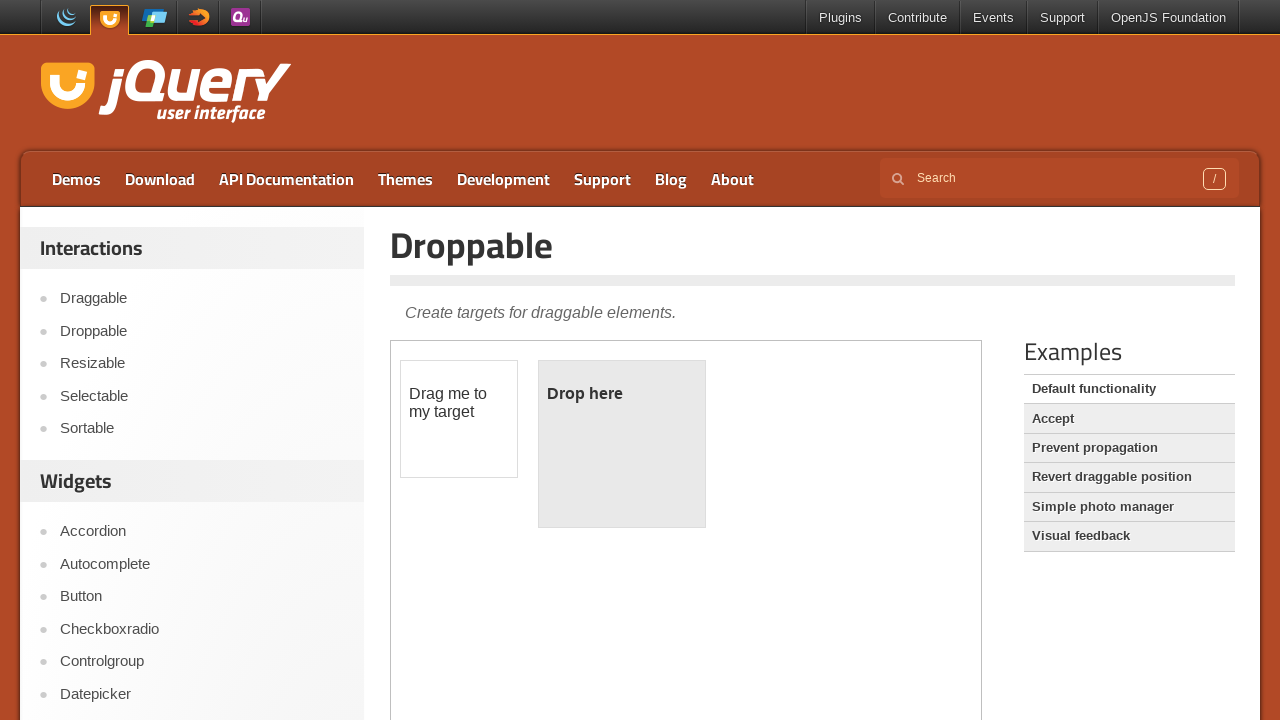

Dragged draggable element onto droppable target at (622, 444)
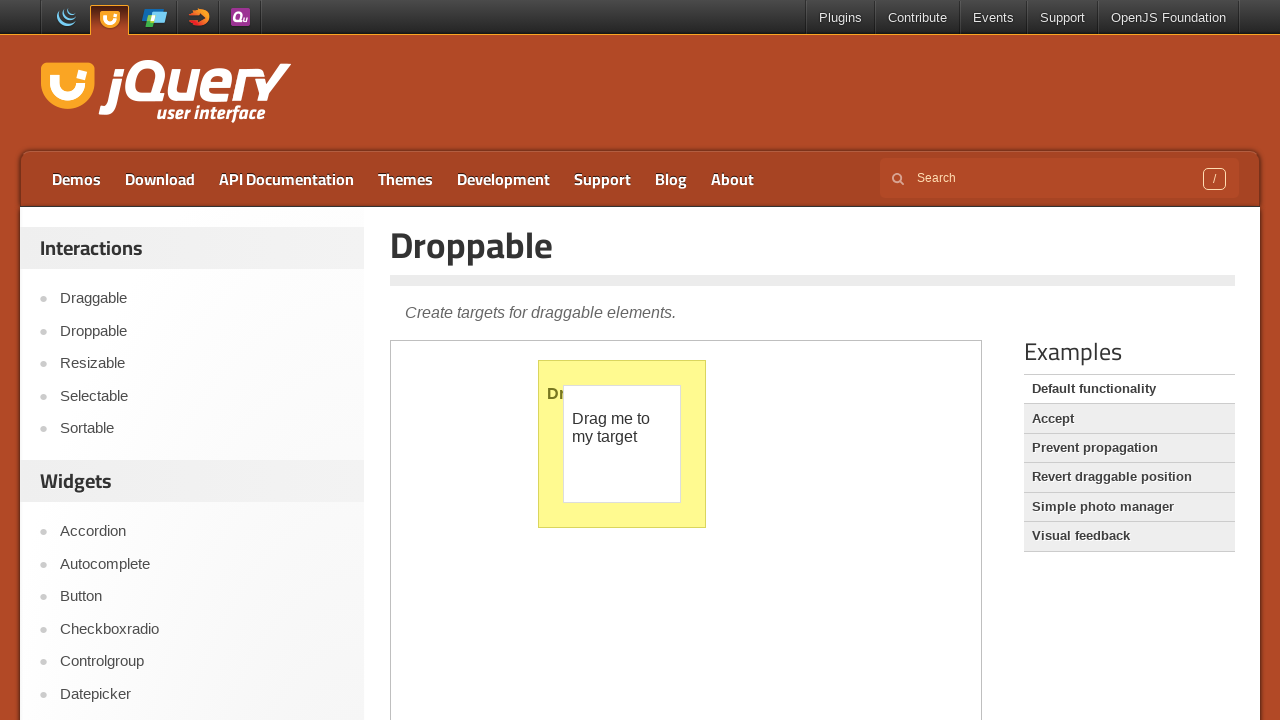

Retrieved drop confirmation text from droppable element
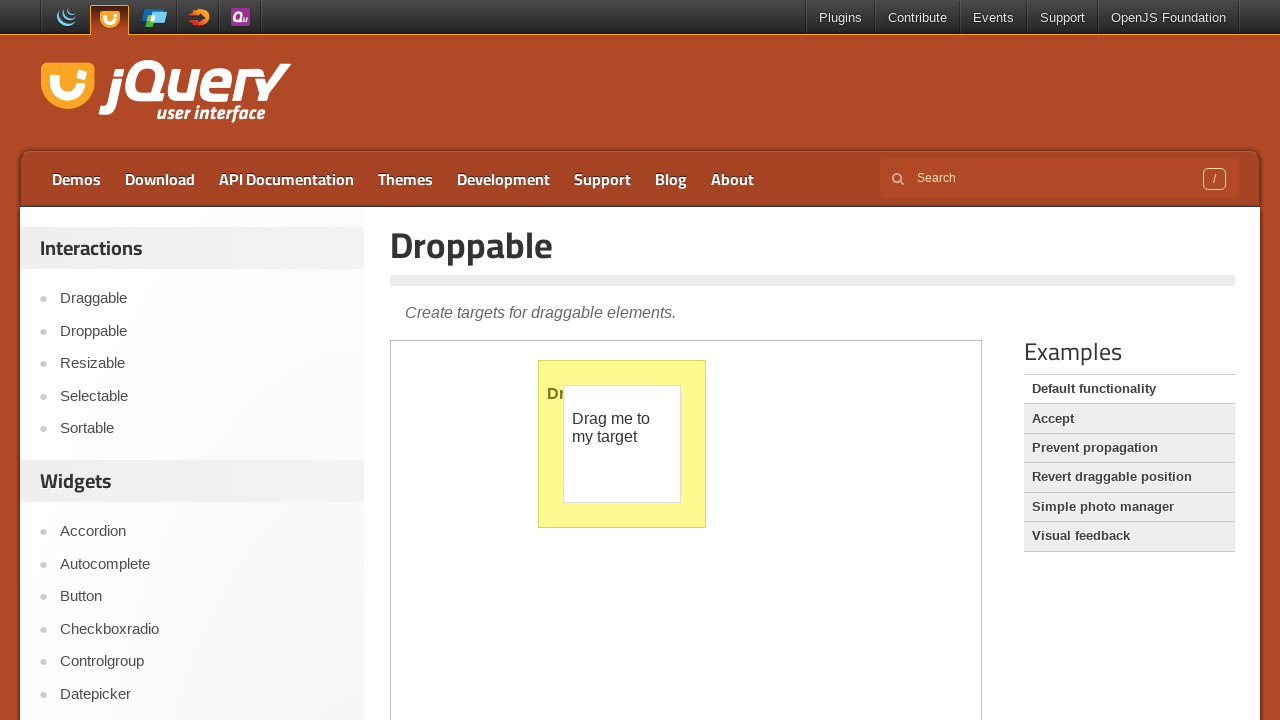

Verified that drop was successful - 'Dropped!' text found
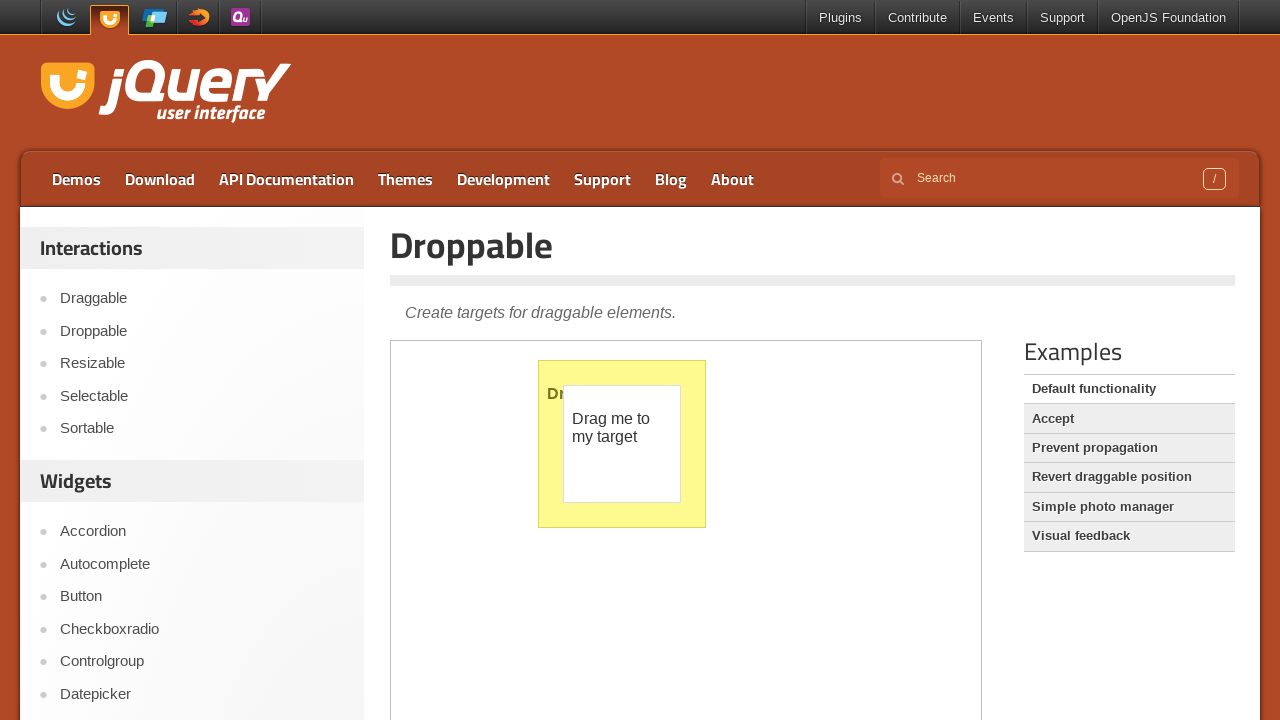

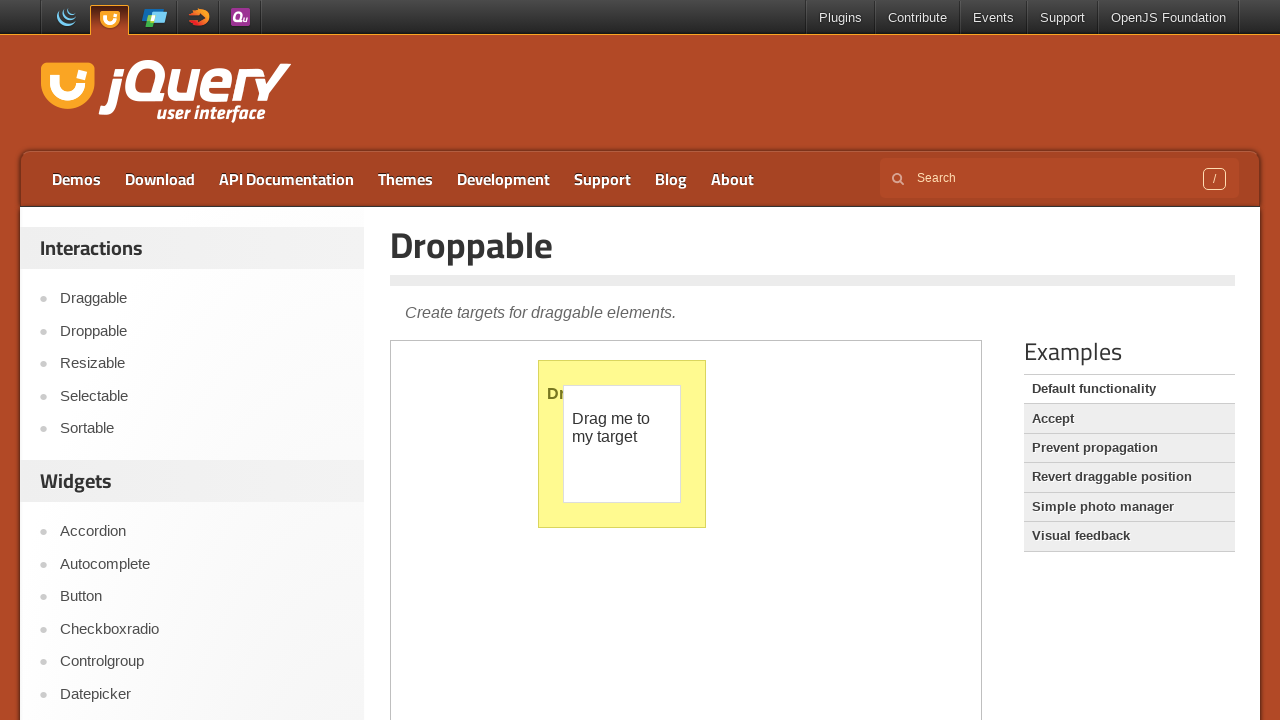